Tests button interactions on DemoQA buttons page by performing single click, right click, and double click on different buttons and verifying the corresponding messages are displayed.

Starting URL: https://demoqa.com/buttons

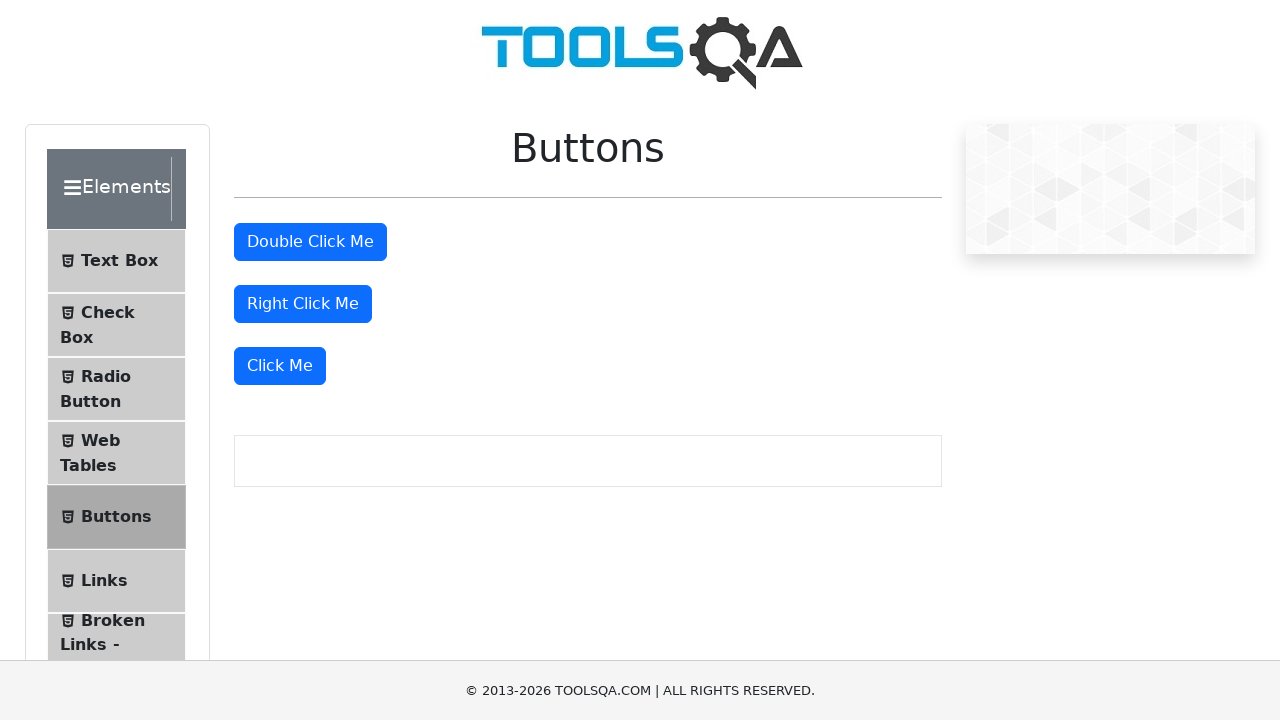

Clicked the 'Click Me' button to test single click at (280, 366) on xpath=//button[text()='Click Me']
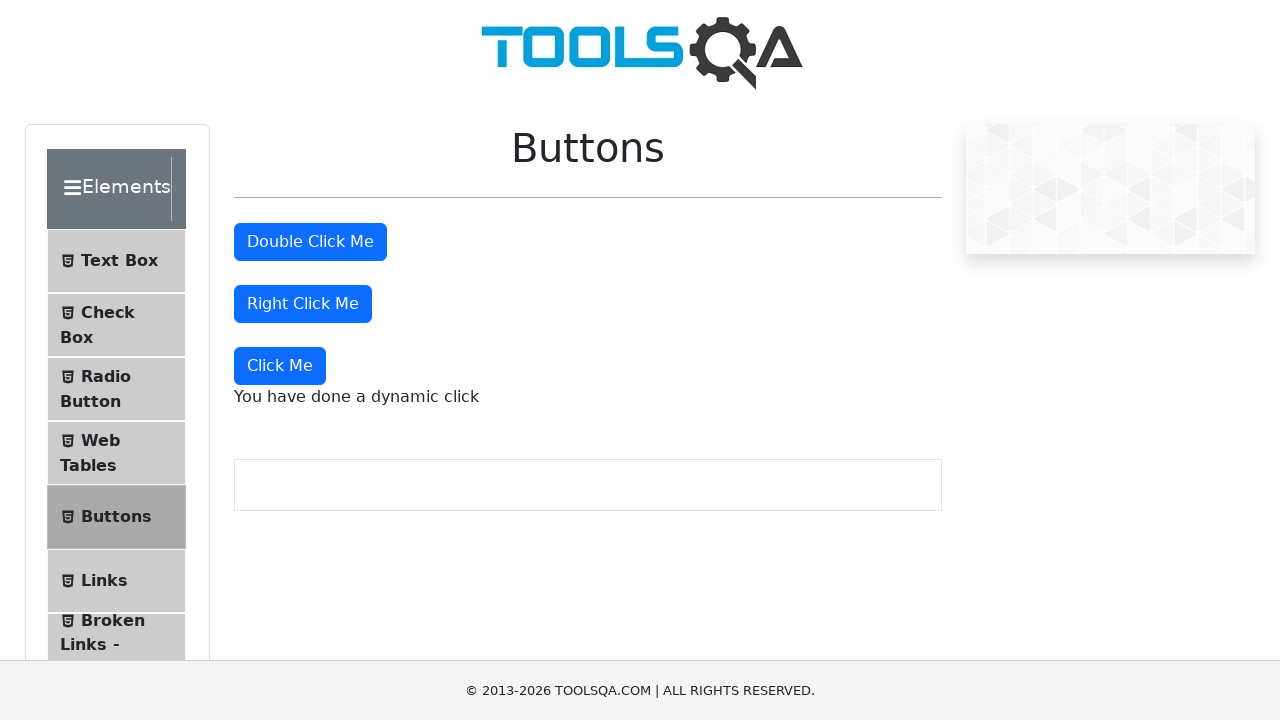

Verified dynamic click message is displayed
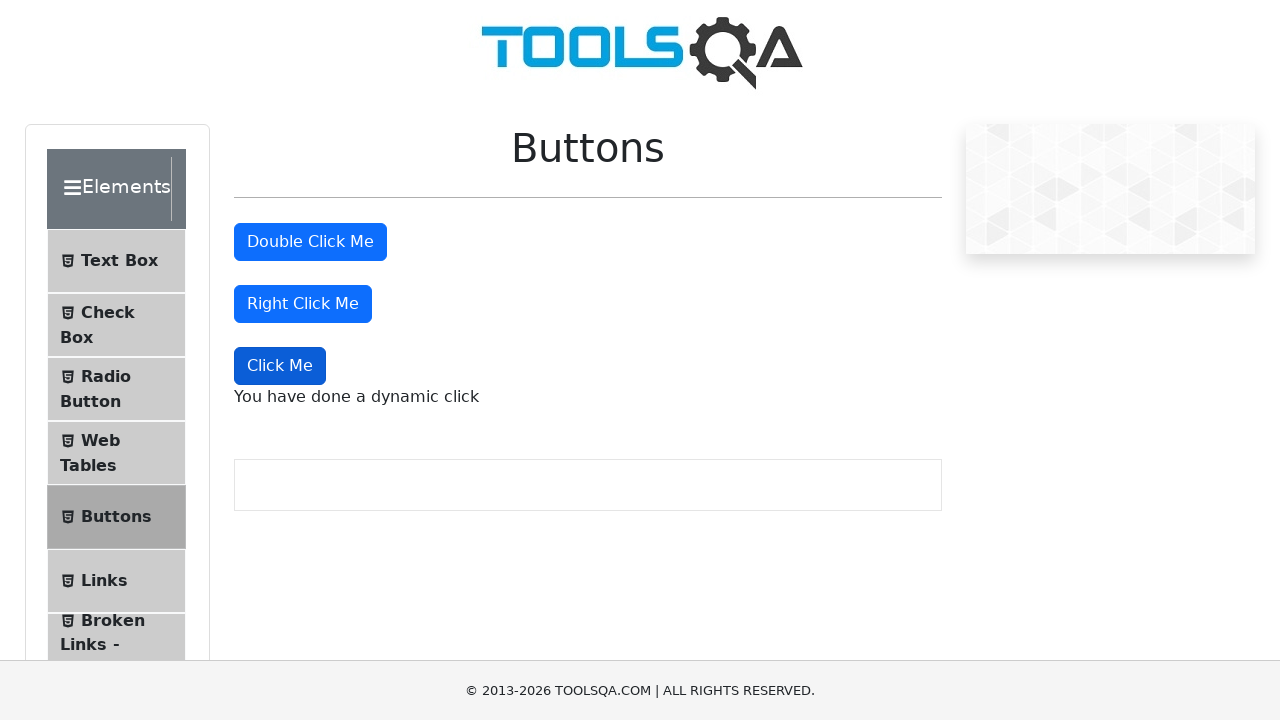

Right clicked the 'Right Click Me' button at (303, 304) on #rightClickBtn
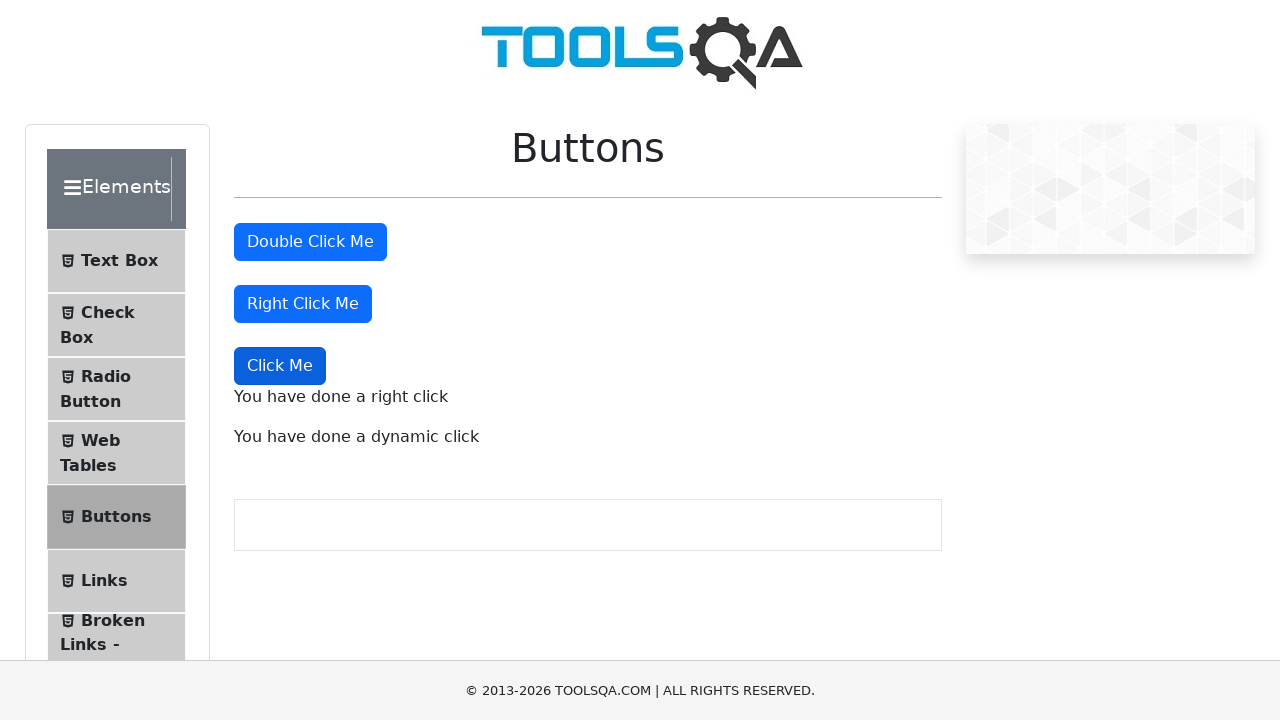

Verified right click message is displayed
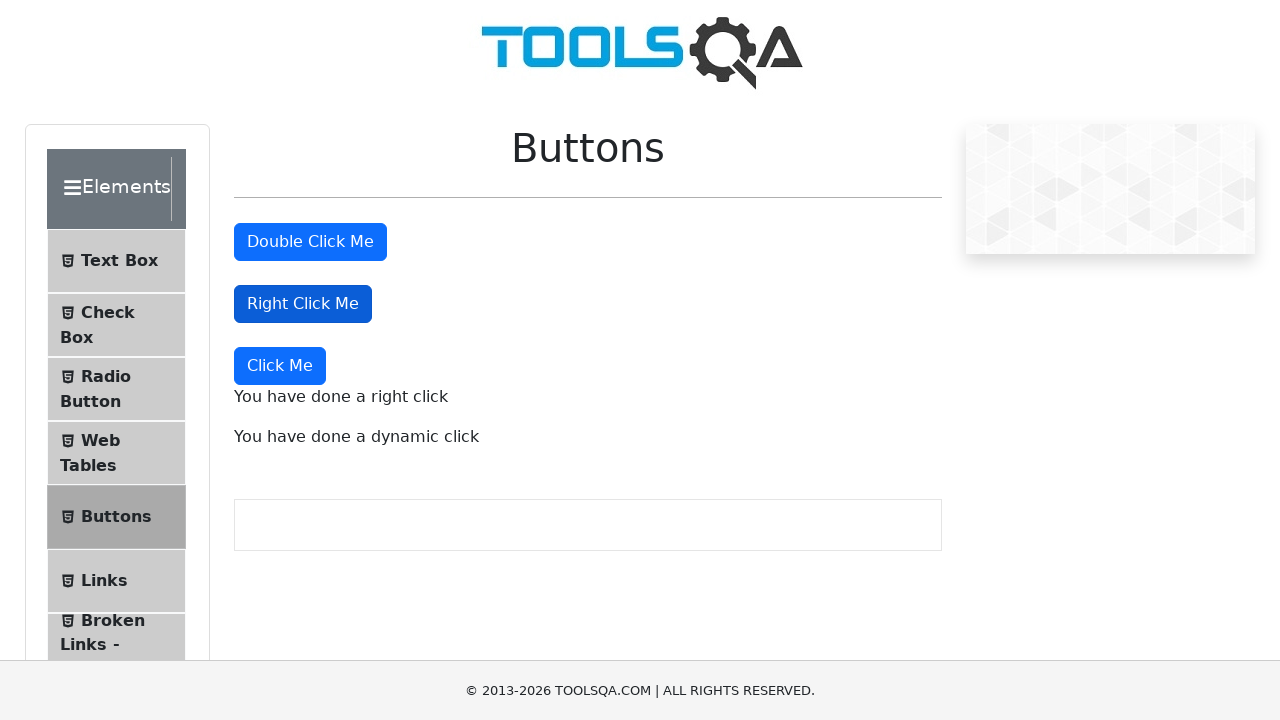

Double clicked the 'Double Click Me' button at (310, 242) on #doubleClickBtn
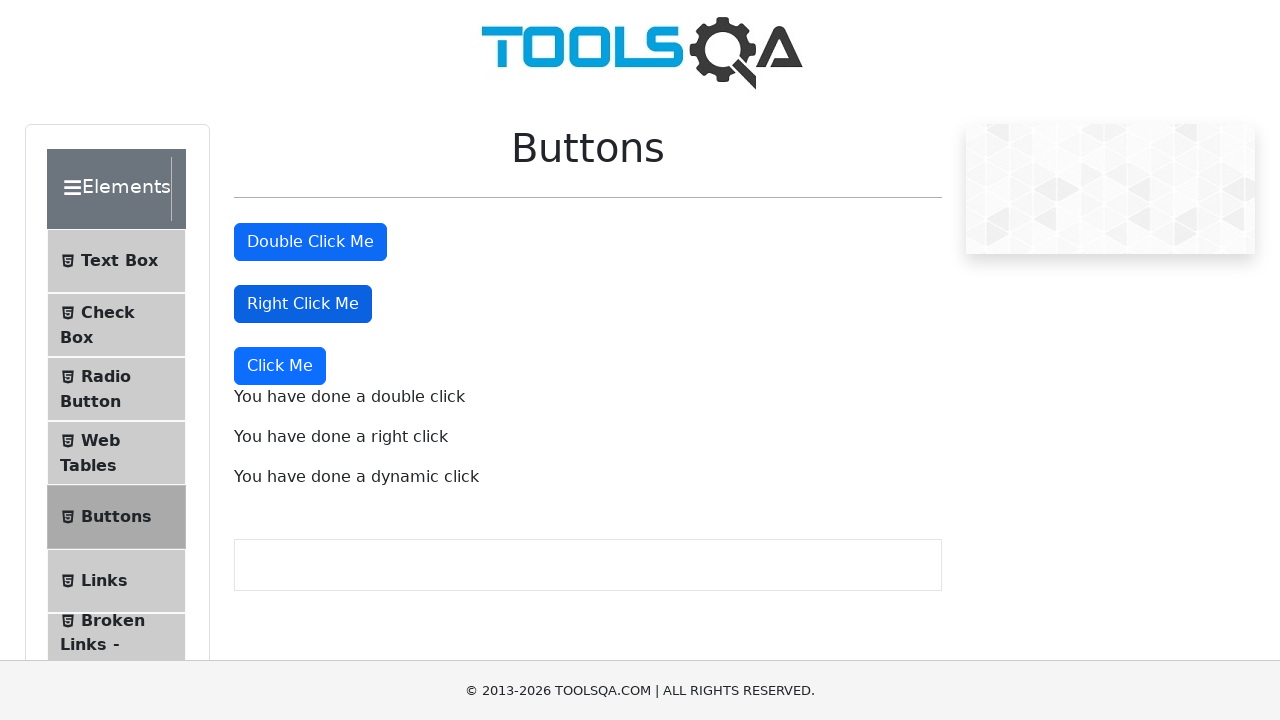

Verified double click message is displayed
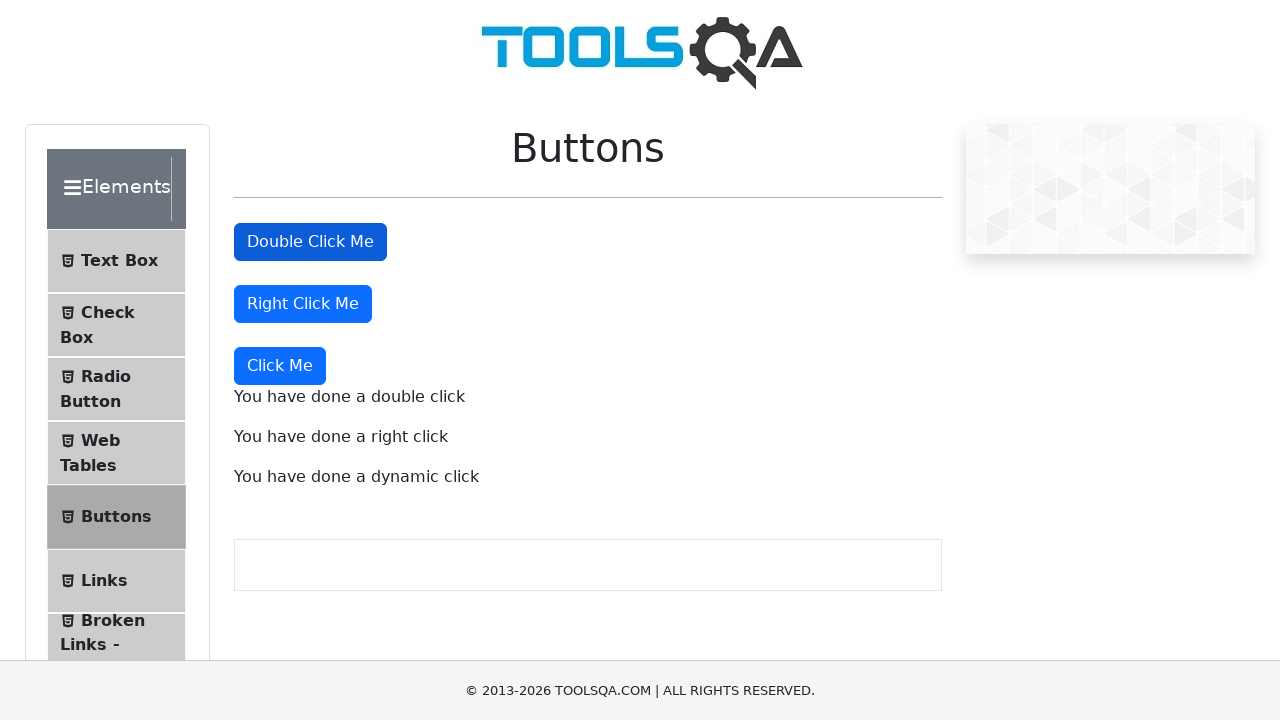

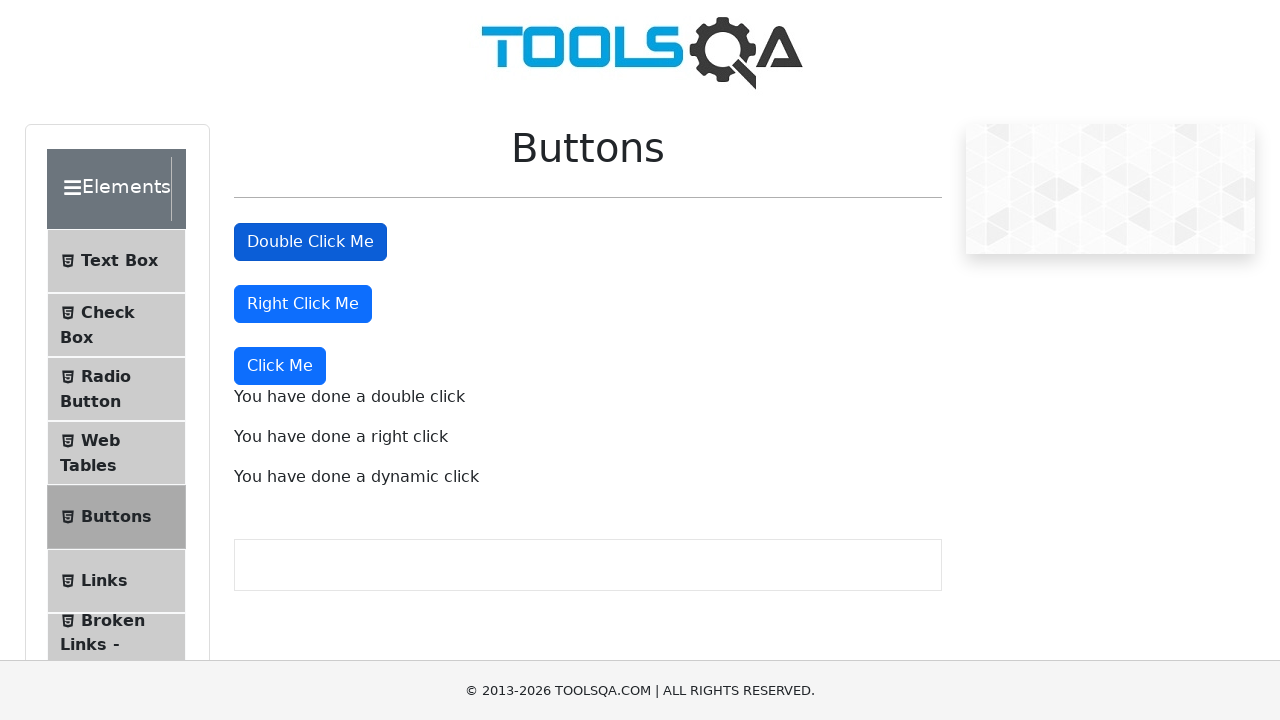